Tests JavaScript confirm dialog box by navigating to dialog boxes page, triggering a confirm dialog, and accepting it

Starting URL: https://bonigarcia.dev/selenium-webdriver-java/

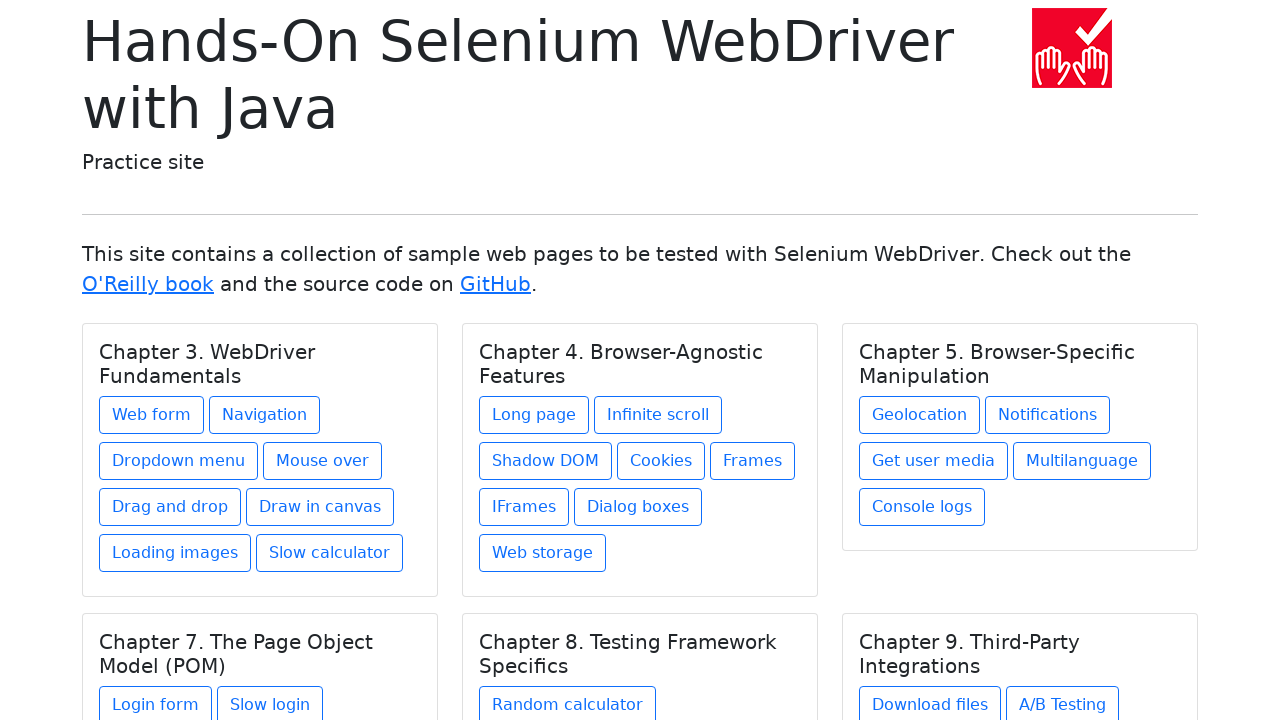

Clicked on 'Dialog boxes' link at (638, 507) on xpath=//a[text()='Dialog boxes']
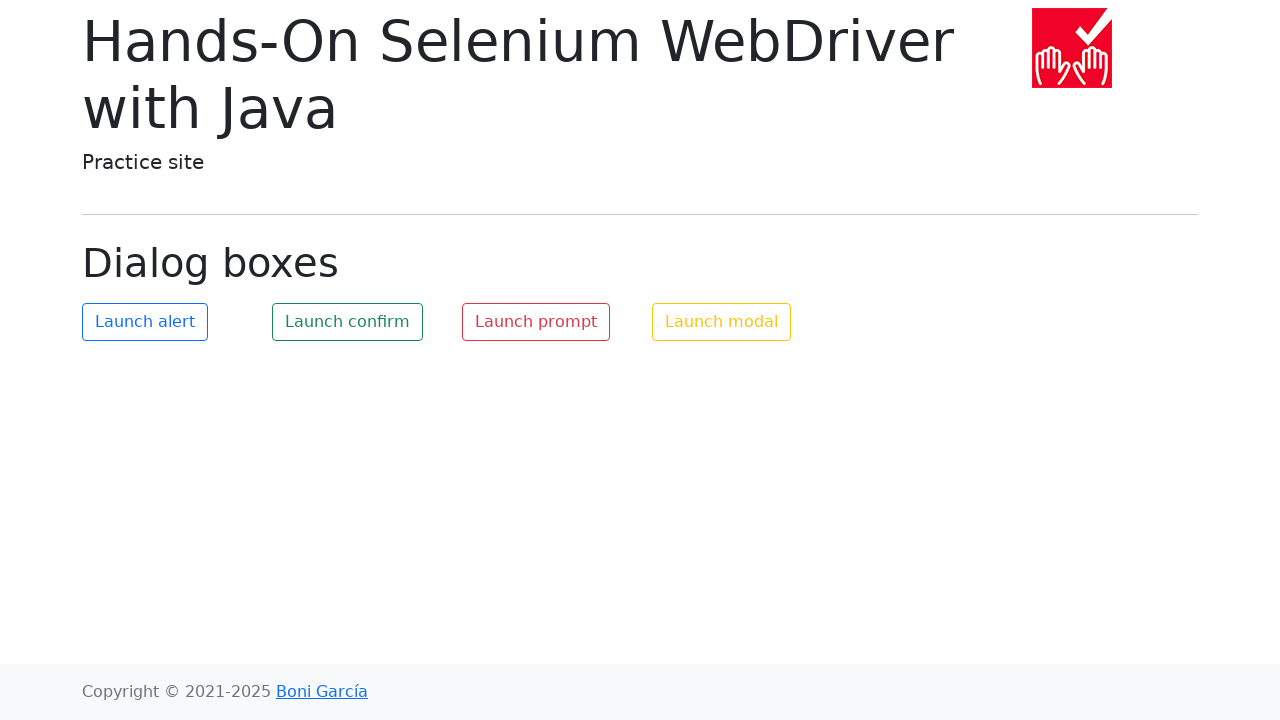

Verified dialog page title is 'Dialog boxes'
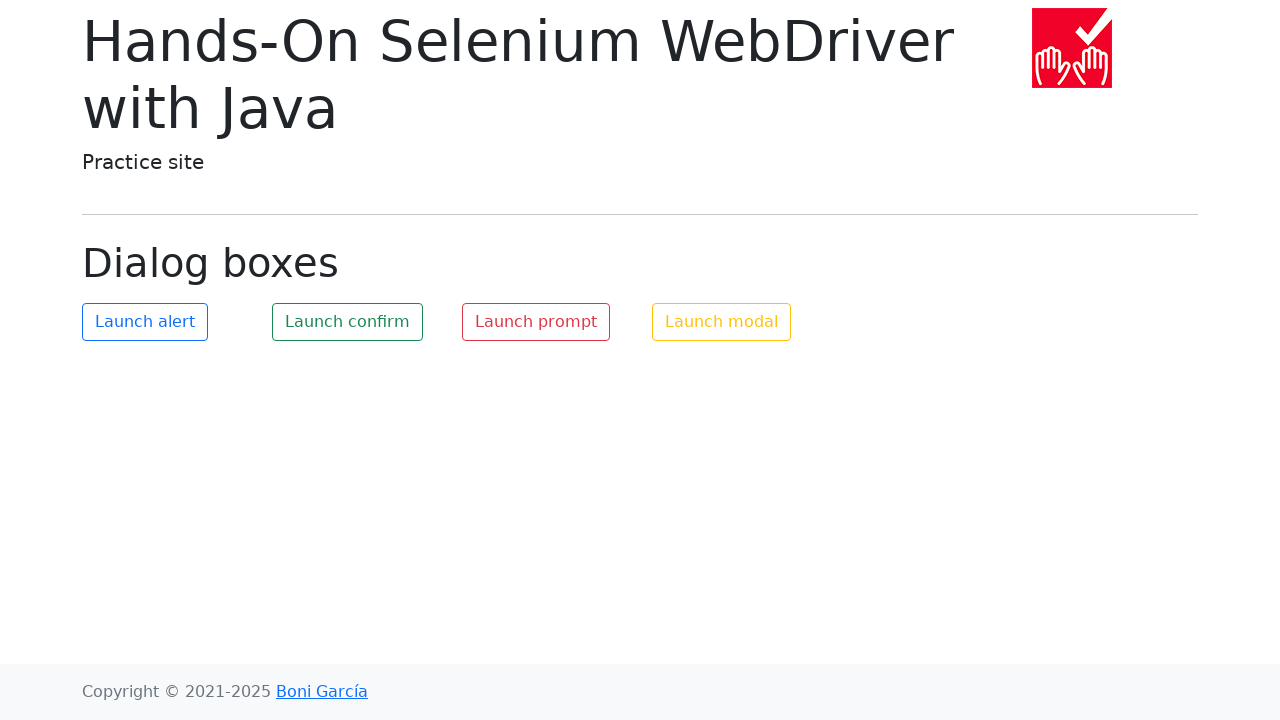

Set up dialog handler to accept confirm dialogs
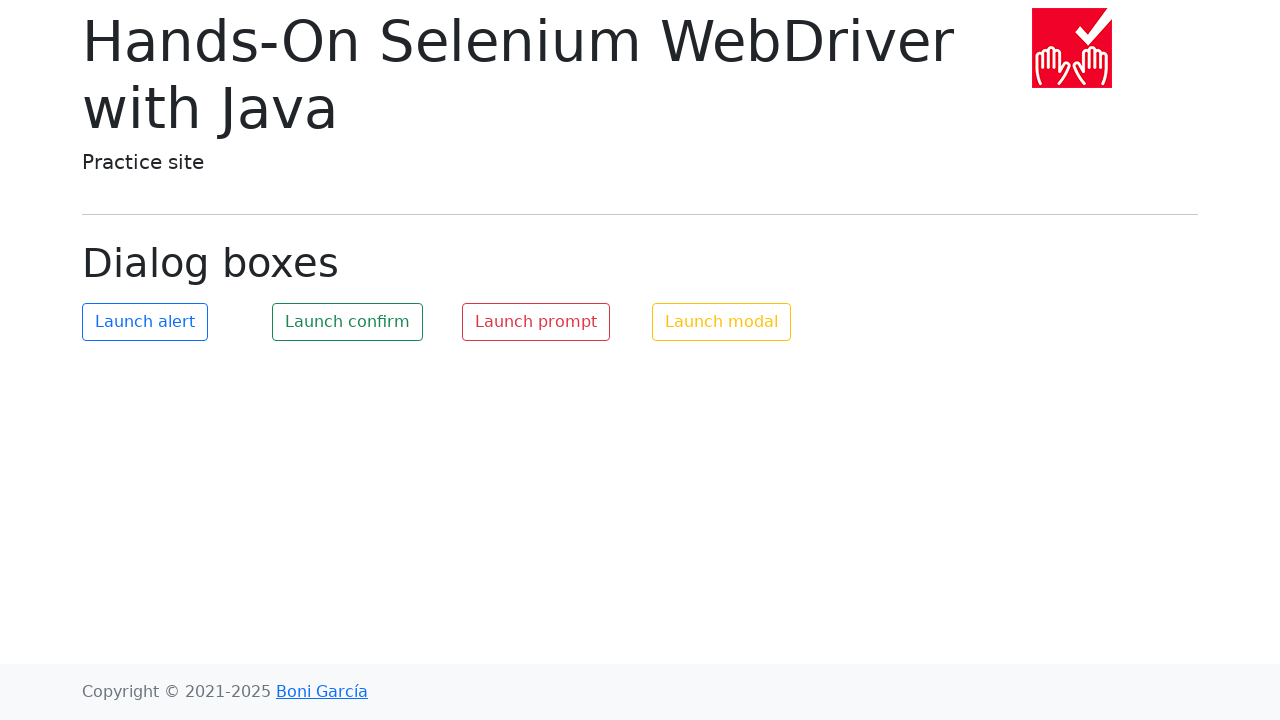

Clicked 'launch confirm' button to trigger confirm dialog at (348, 322) on #my-confirm
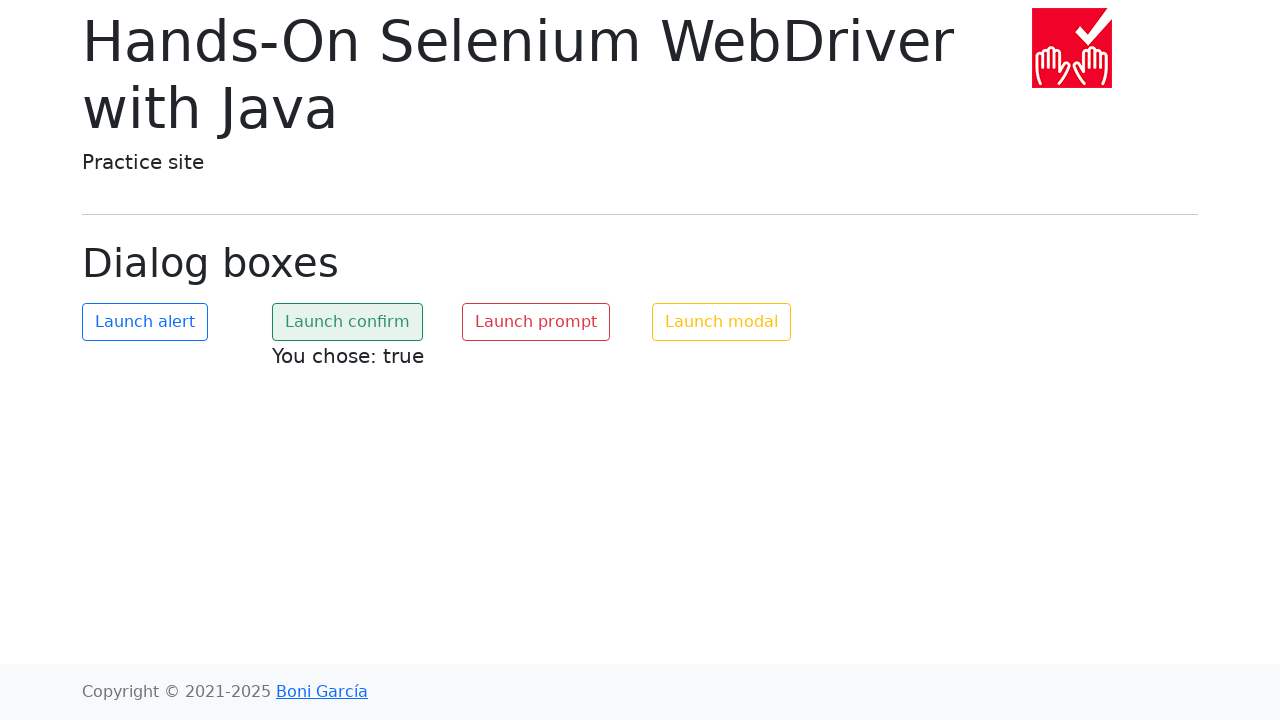

Waited for confirm dialog to be handled
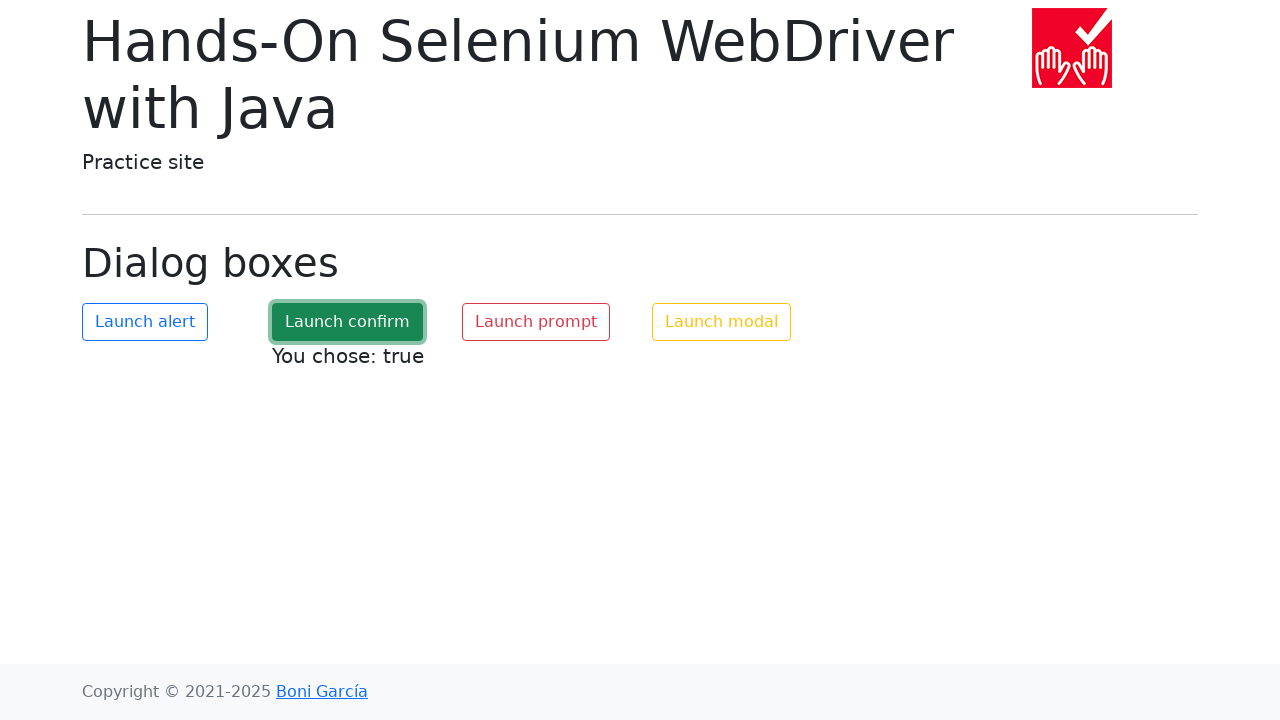

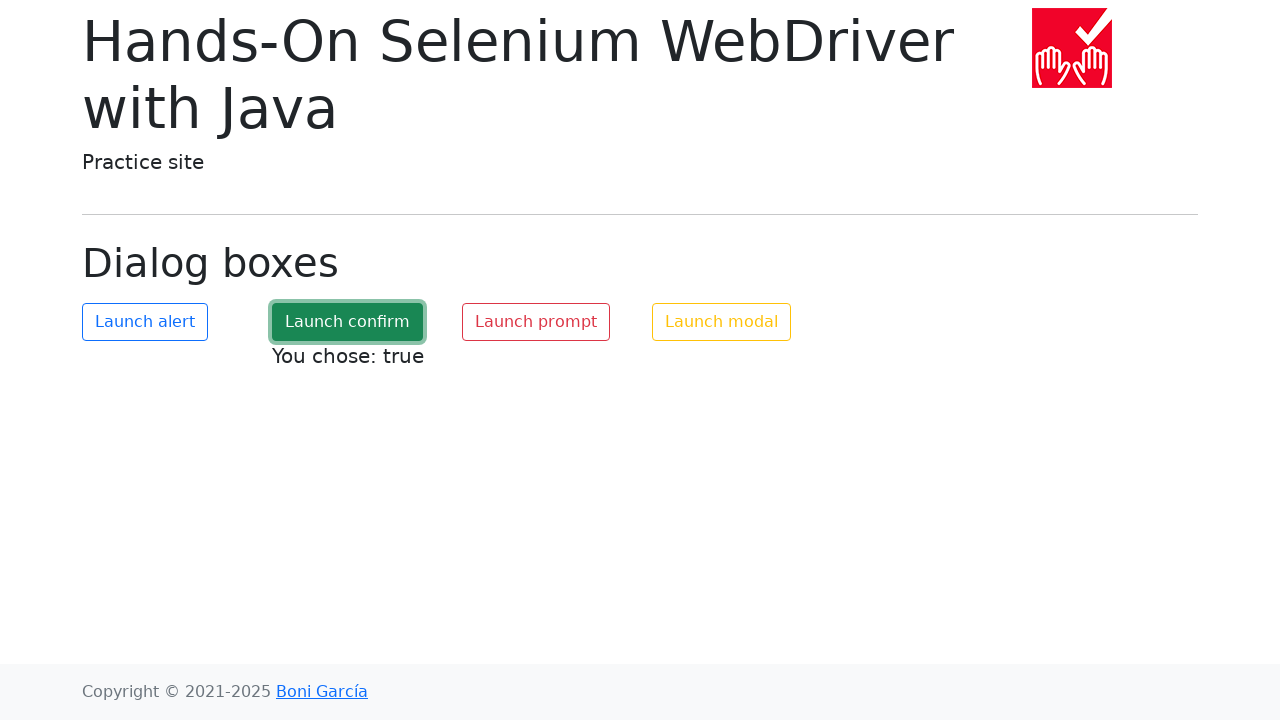